Resizes the unrestricted box by dragging the resize handle 40 pixels horizontally and 40 pixels vertically

Starting URL: https://demoqa.com/resizable

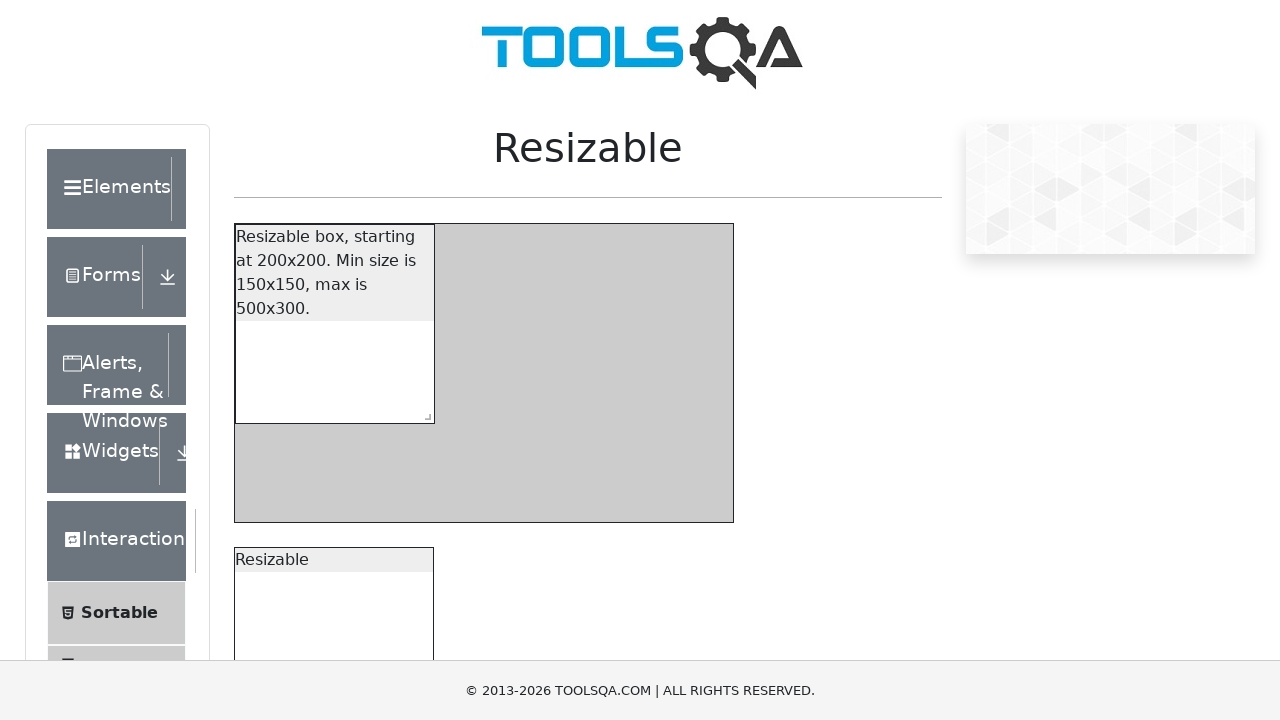

Located the resize handle for the unrestricted box
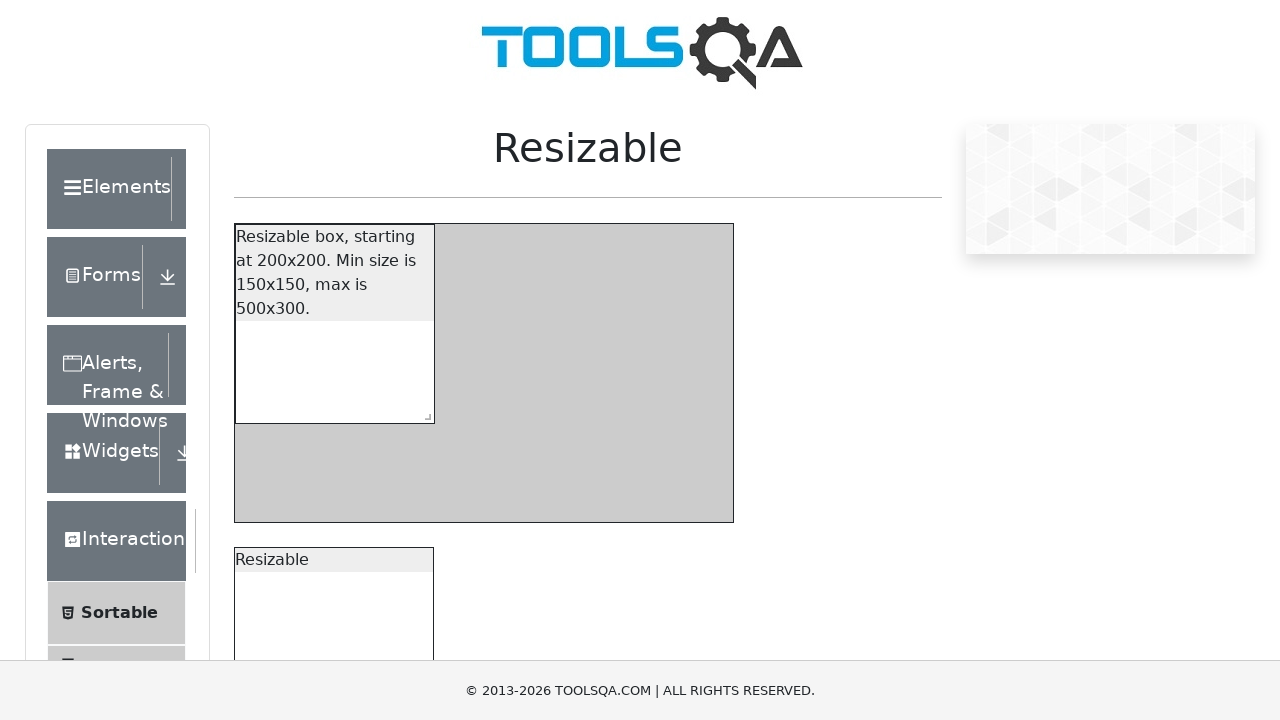

Retrieved the bounding box of the resize handle
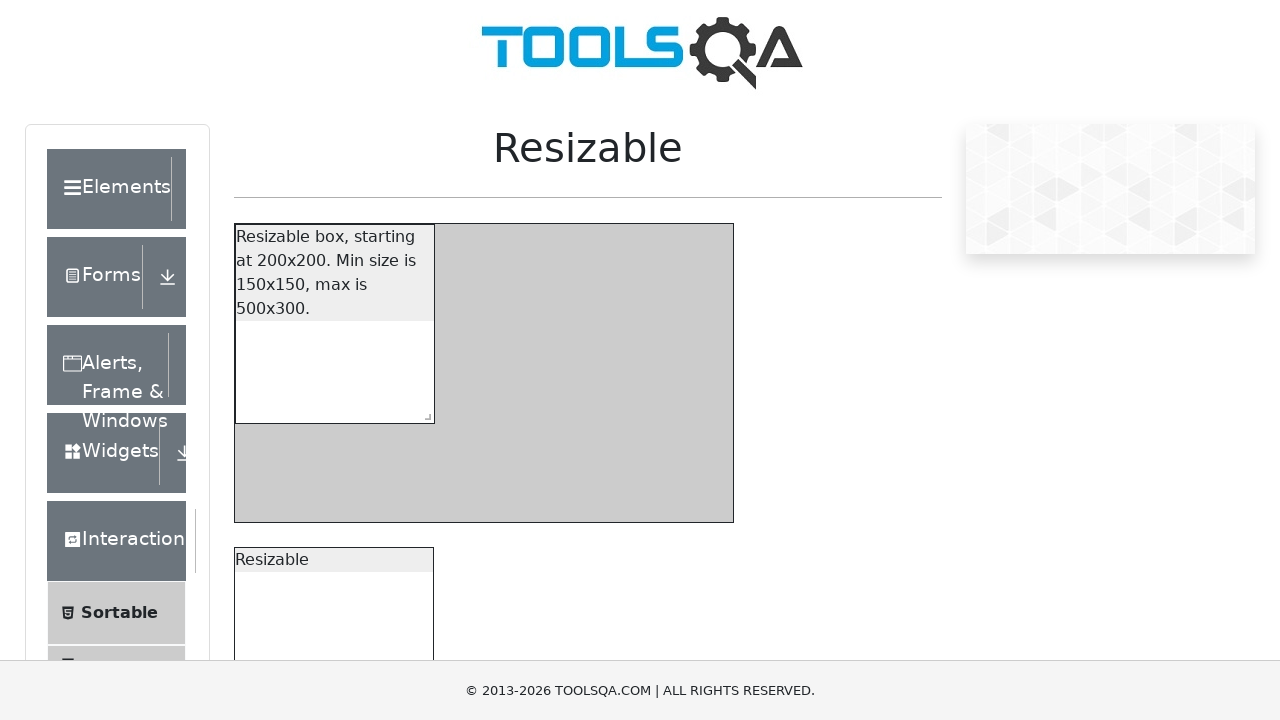

Moved mouse to the center of the resize handle at (423, 736)
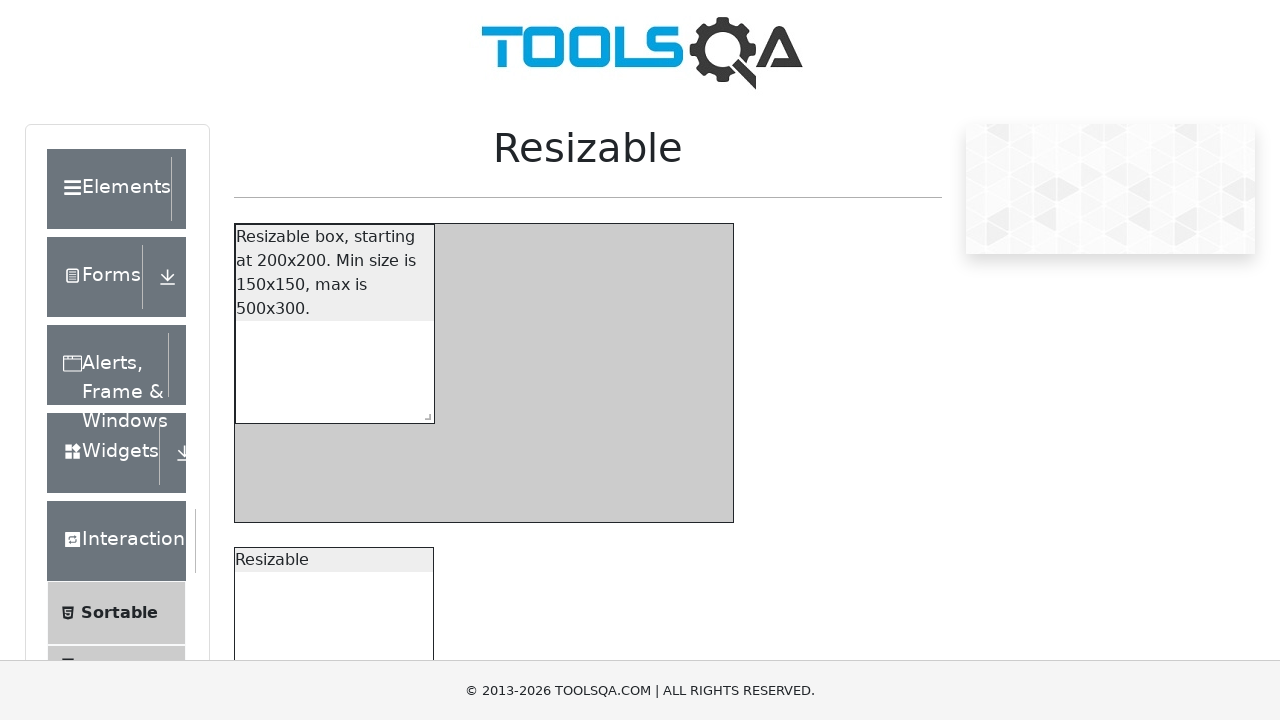

Pressed mouse button down on the resize handle at (423, 736)
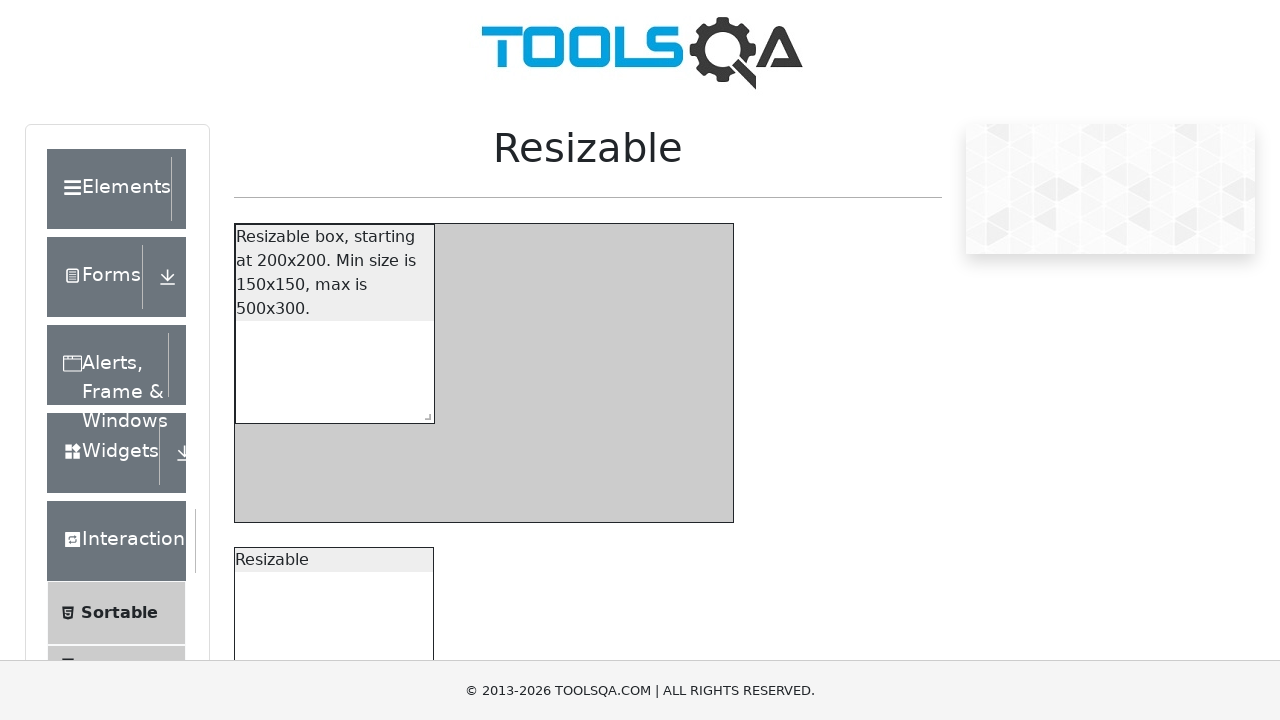

Dragged resize handle 40 pixels horizontally and 40 pixels vertically at (463, 776)
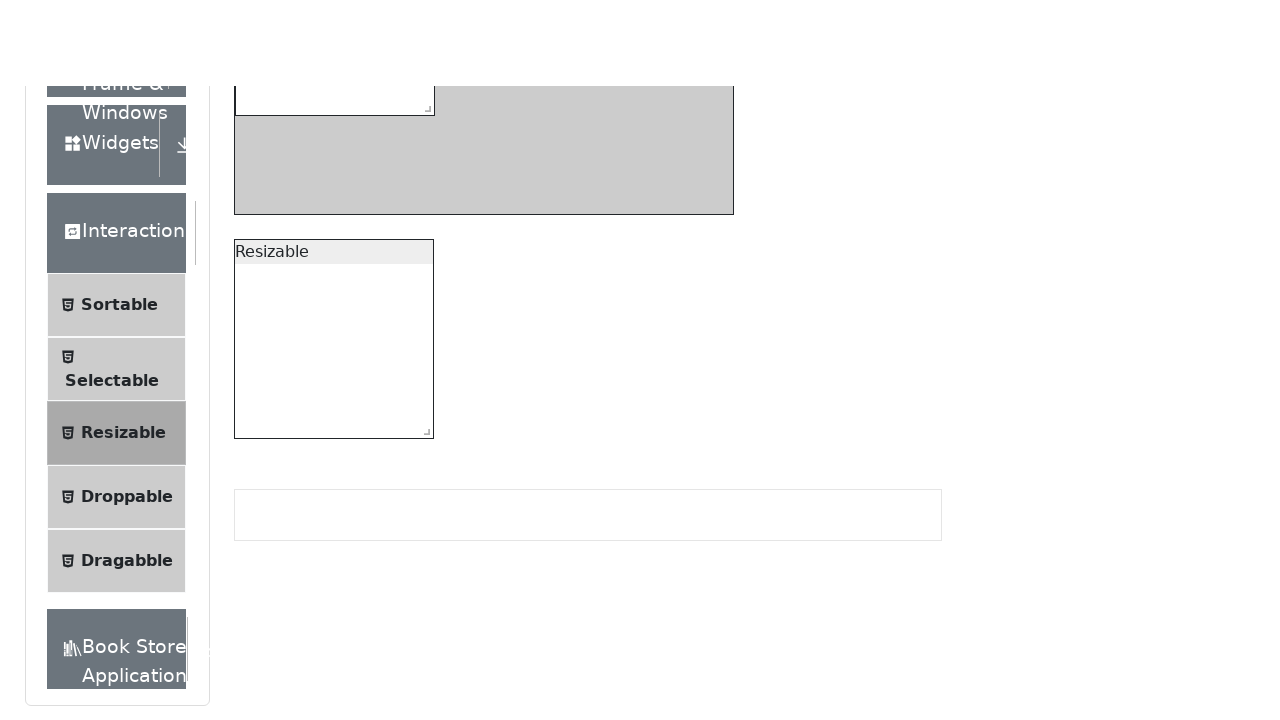

Released mouse button to complete the resize operation at (463, 776)
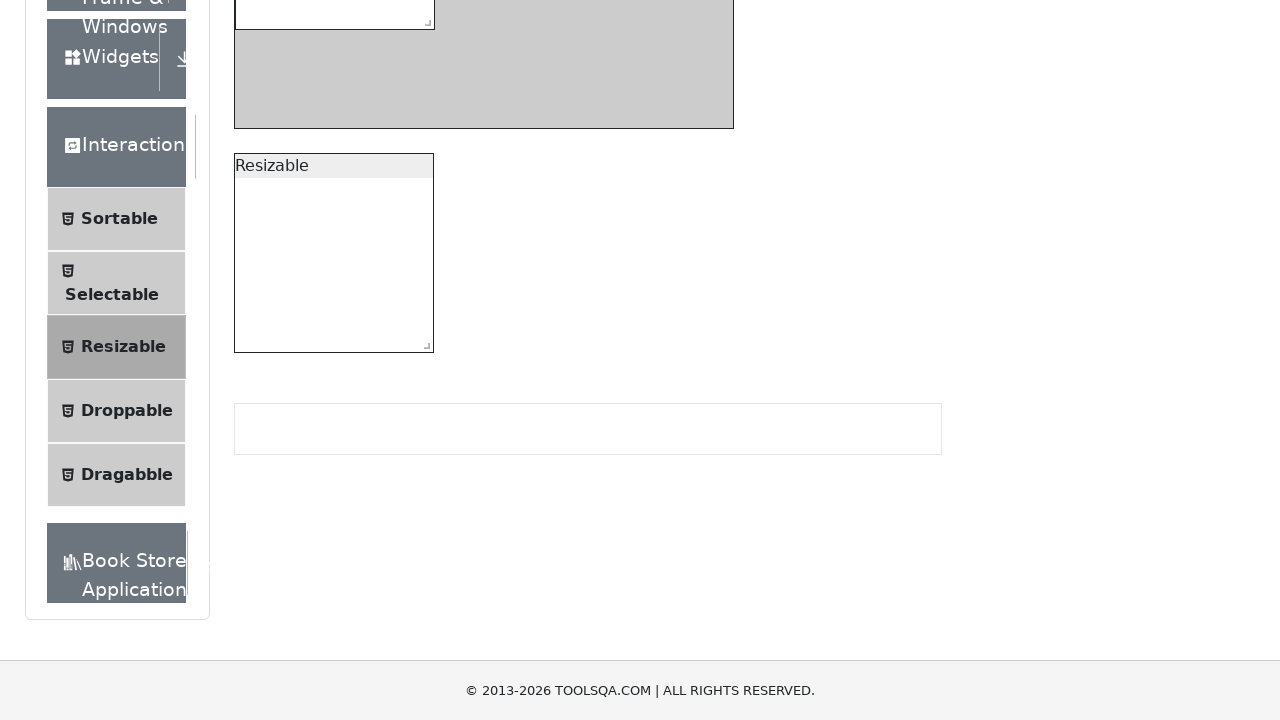

Waited 500ms for resize animation to complete
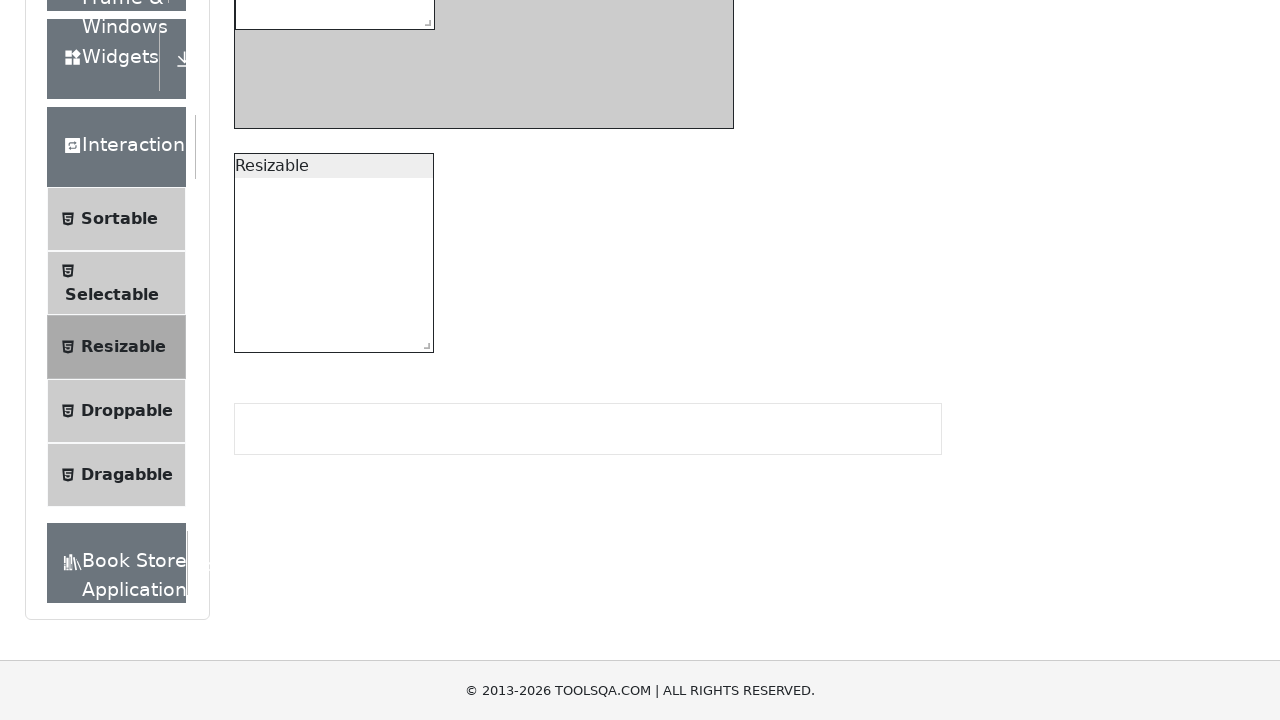

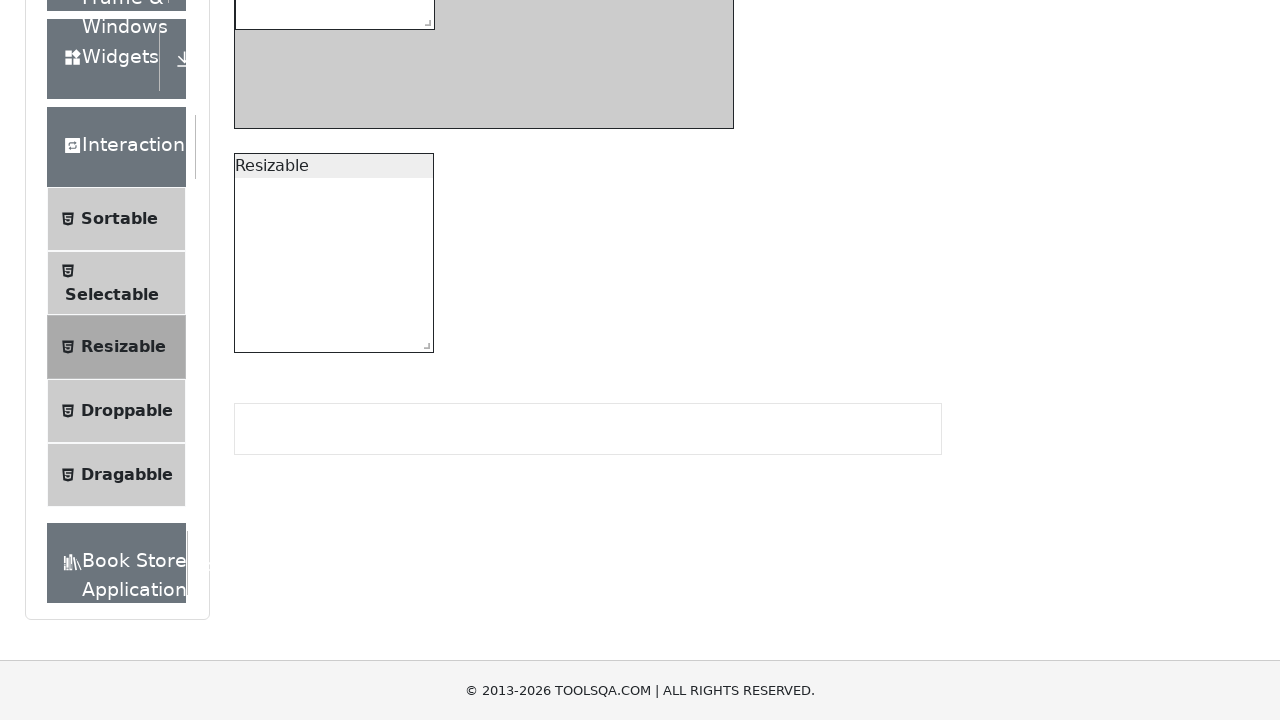